Tests that clicking the login button without entering a username displays an appropriate error message

Starting URL: http://hrm-online.portnov.com/

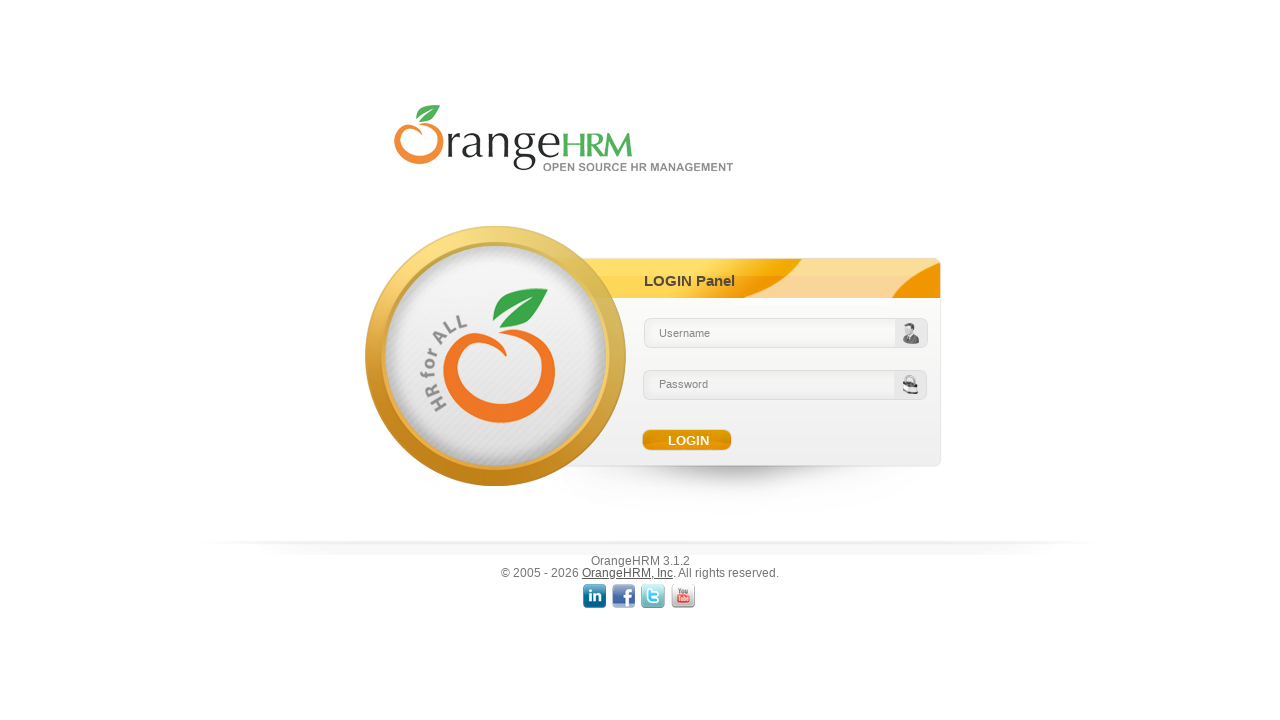

Clicked Login button without entering username at (688, 440) on #btnLogin
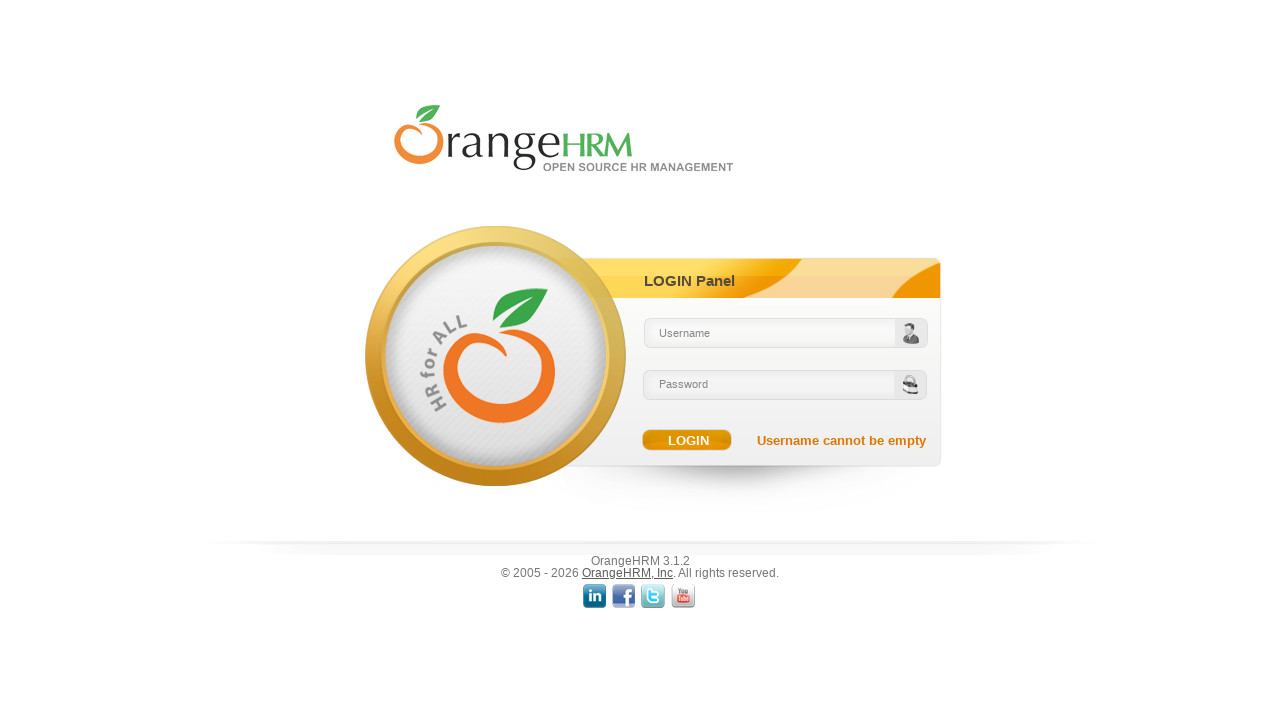

Error message element appeared
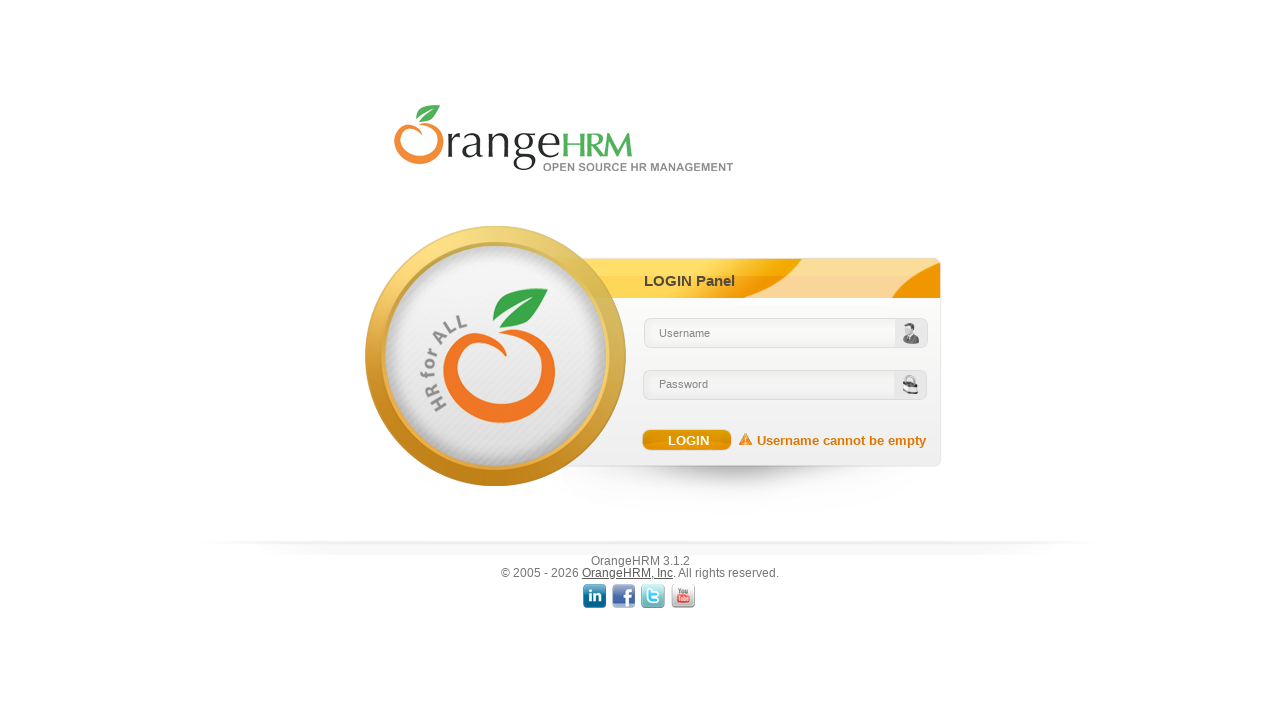

Retrieved error message text: 'Username cannot be empty'
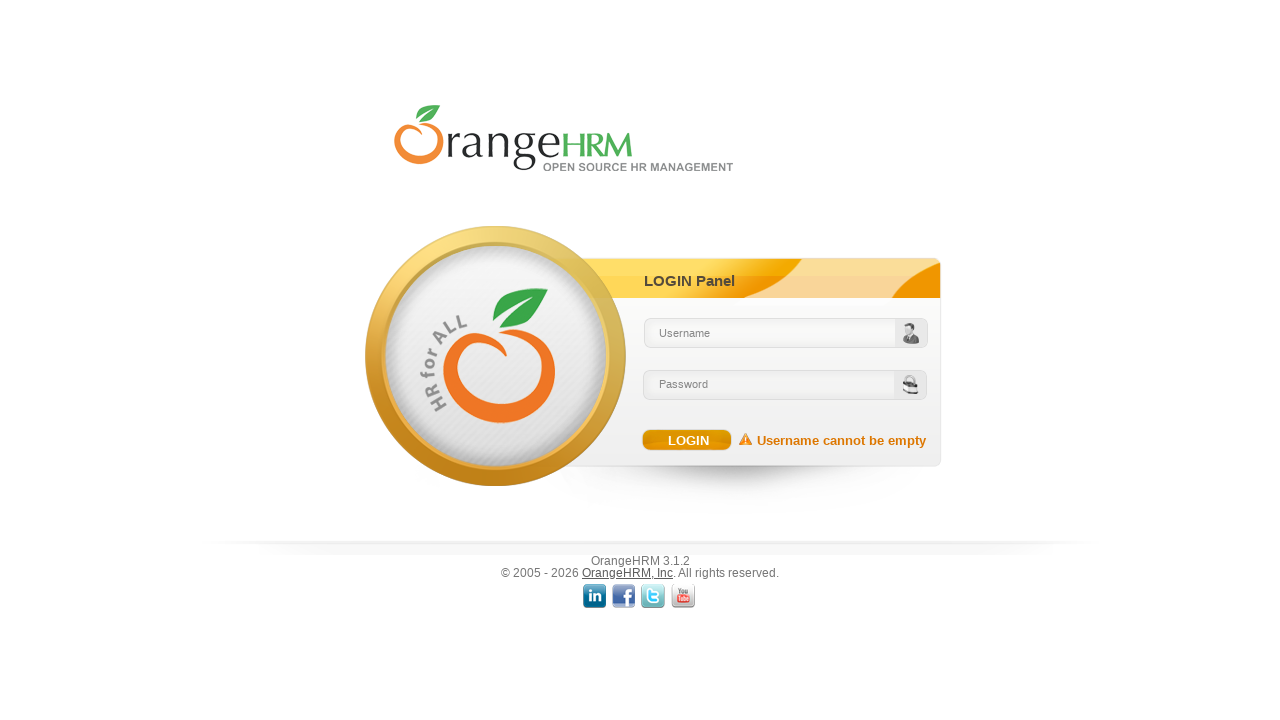

Verified error message is 'Username cannot be empty'
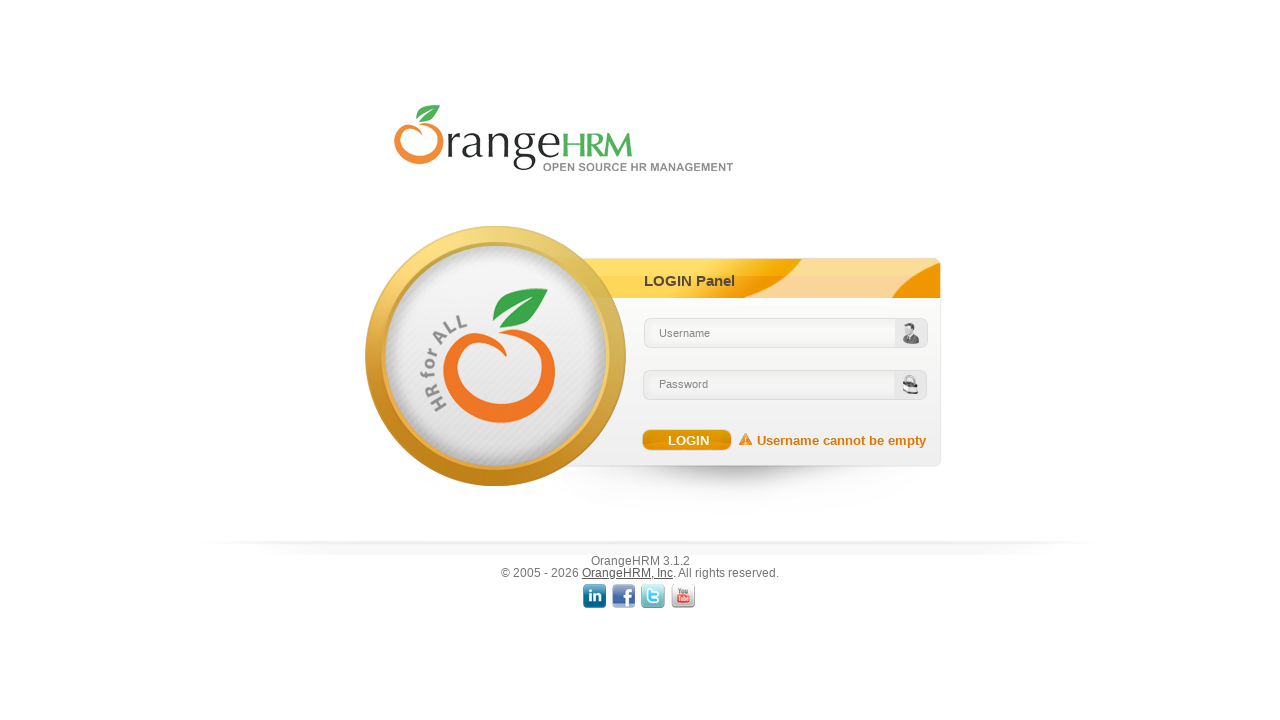

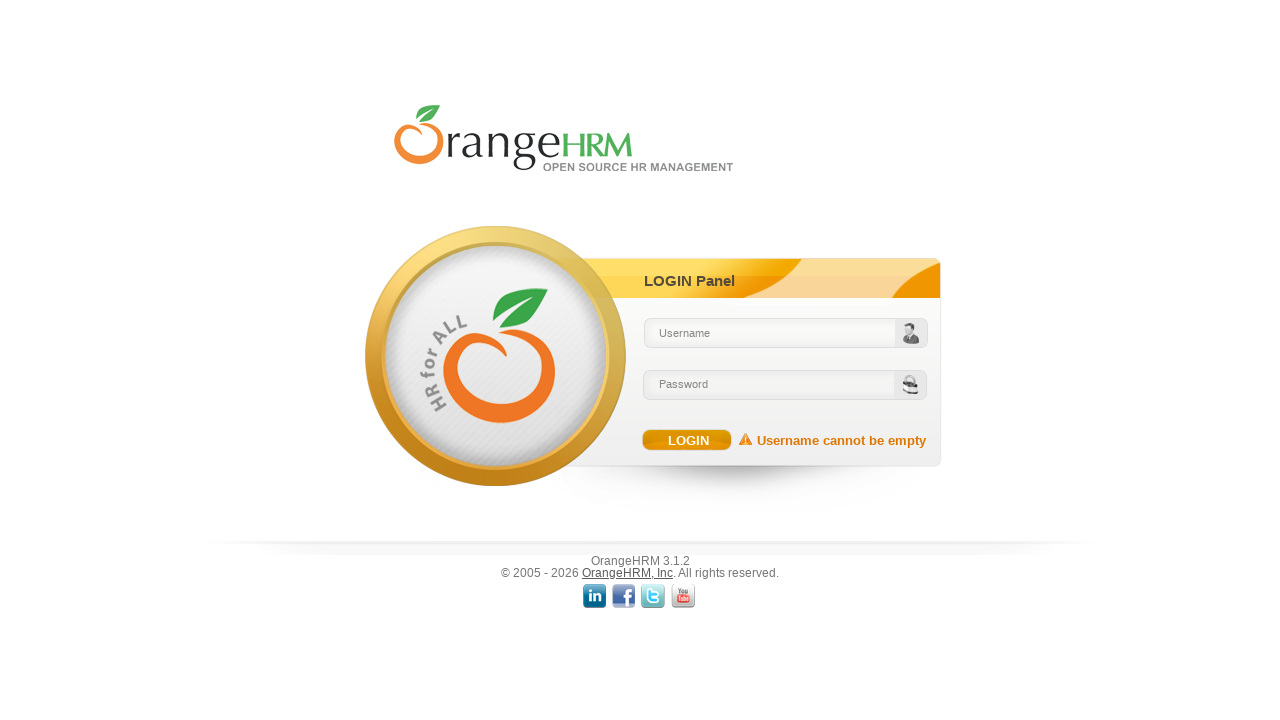